Tests the Open Window button functionality on Rahul Shetty Academy's Automation Practice page by navigating to the page and clicking the Open Window button.

Starting URL: https://rahulshettyacademy.com/AutomationPractice/

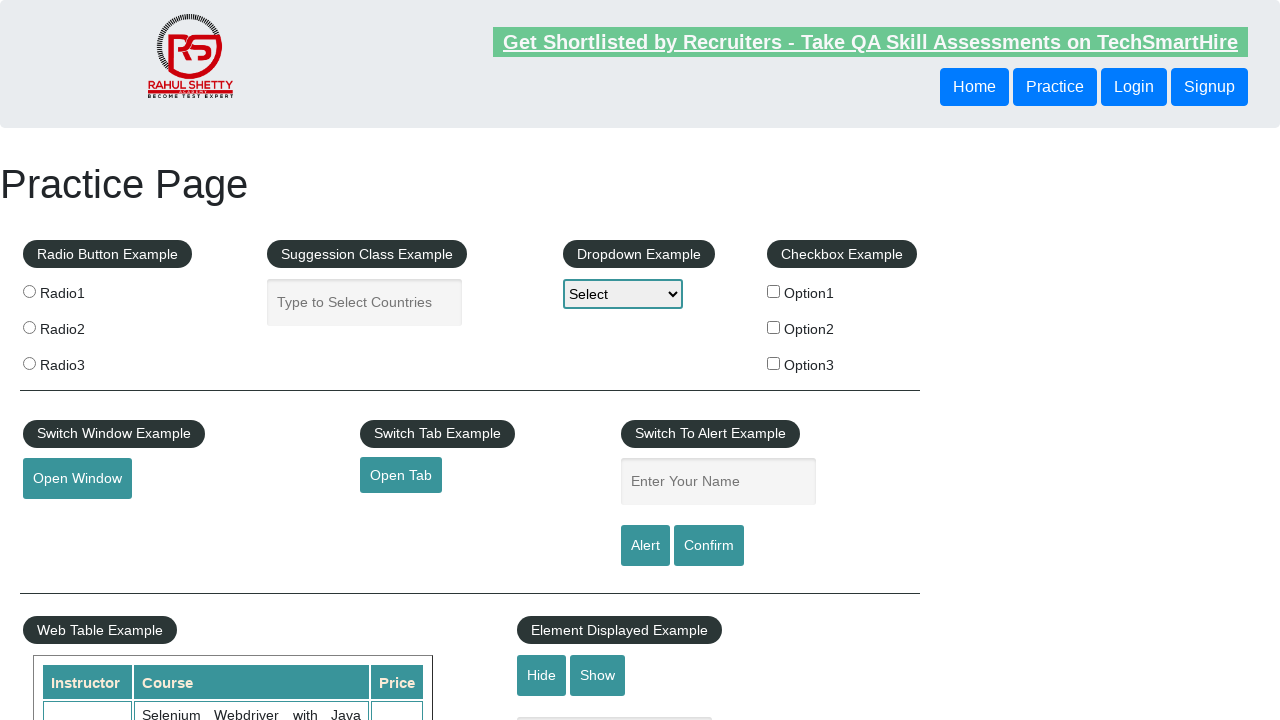

Navigated to Rahul Shetty Academy Automation Practice page
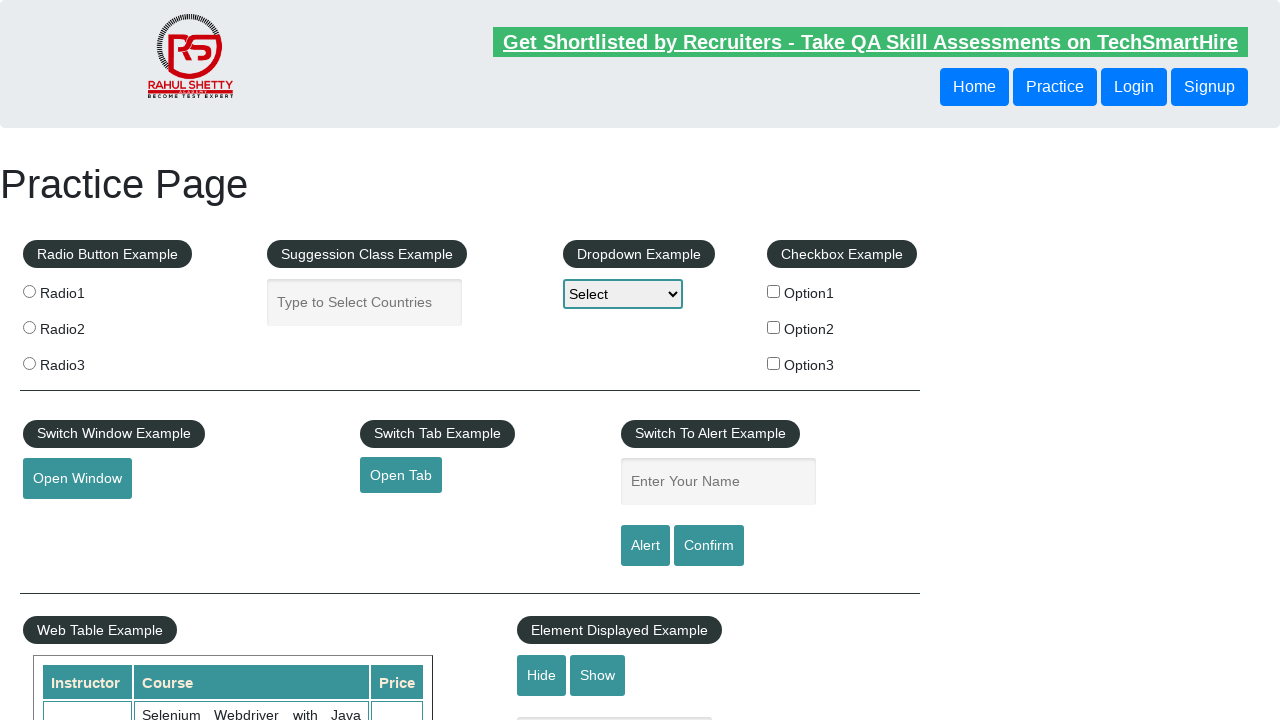

Clicked the Open Window button at (77, 479) on xpath=//button[text()='Open Window']
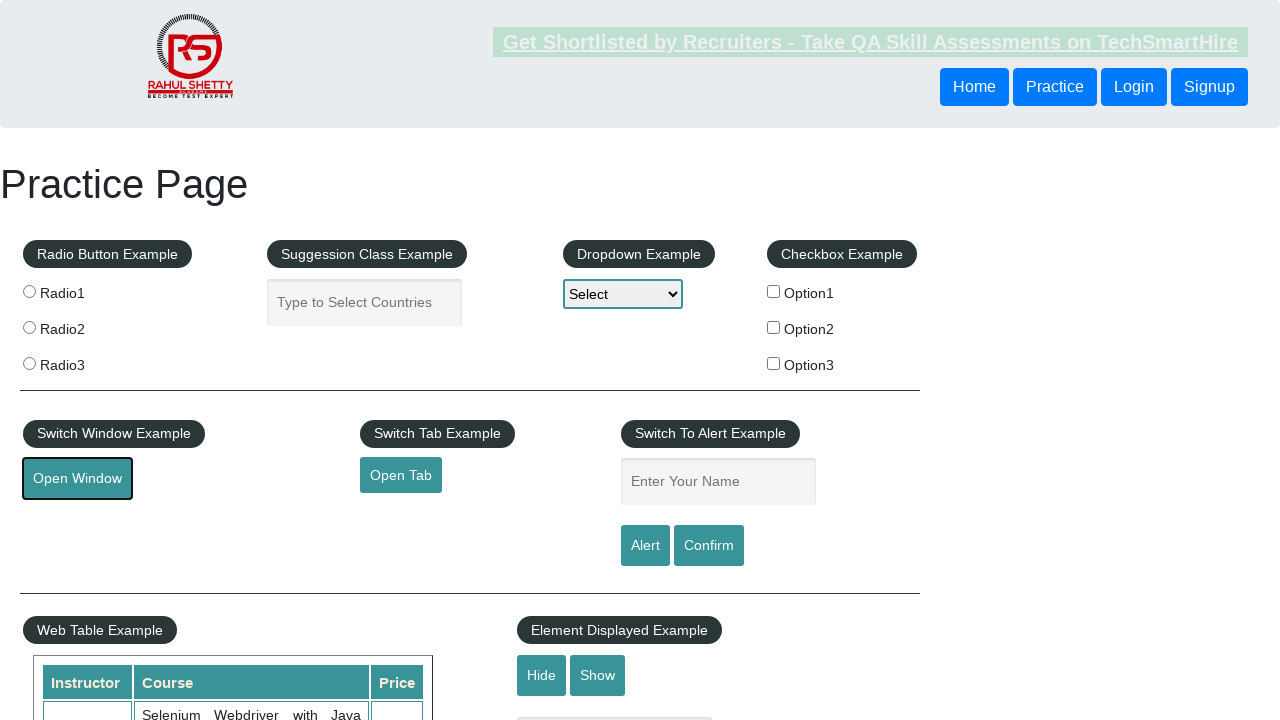

Clicked Open Window button and new page context expected at (77, 479) on xpath=//button[text()='Open Window']
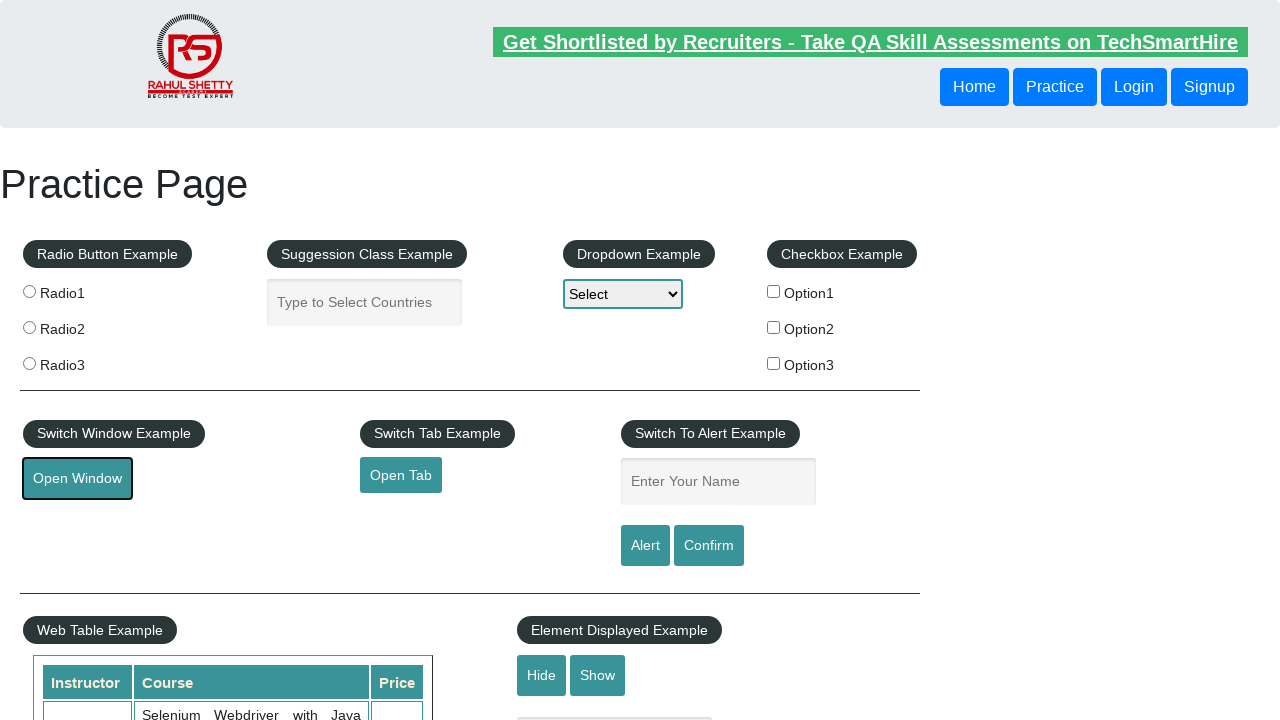

New window opened and captured
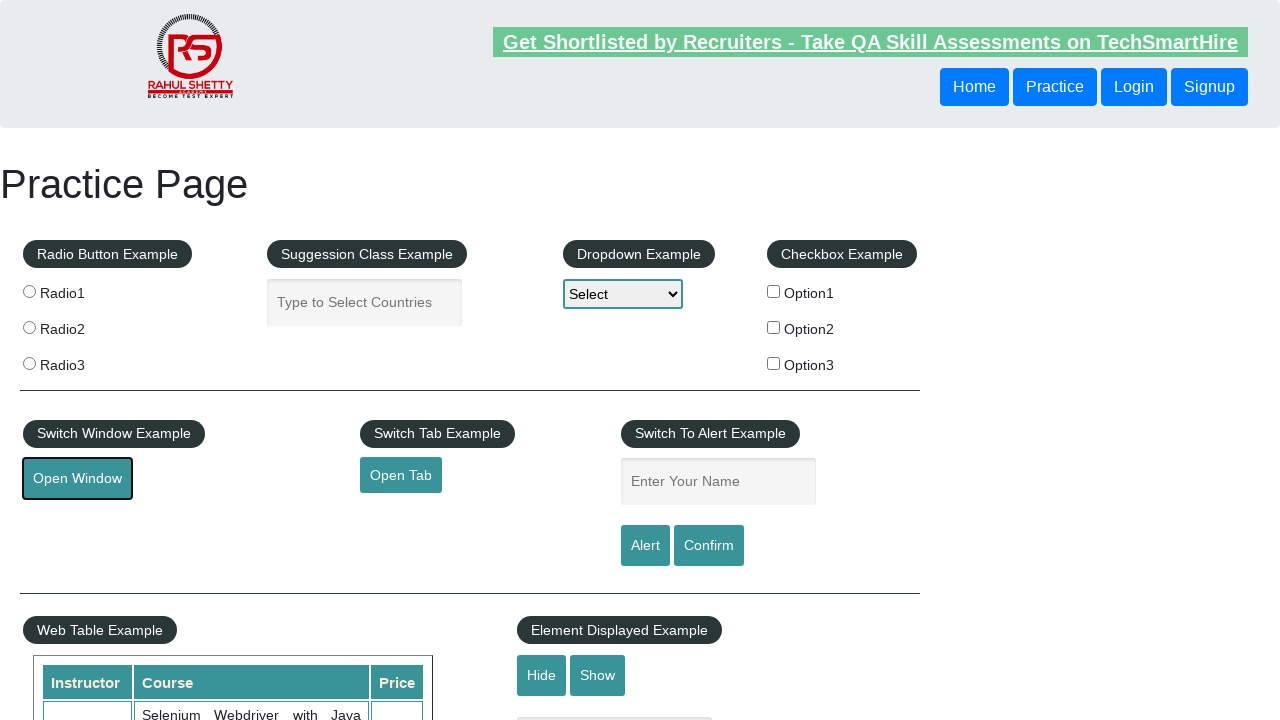

New page loaded completely
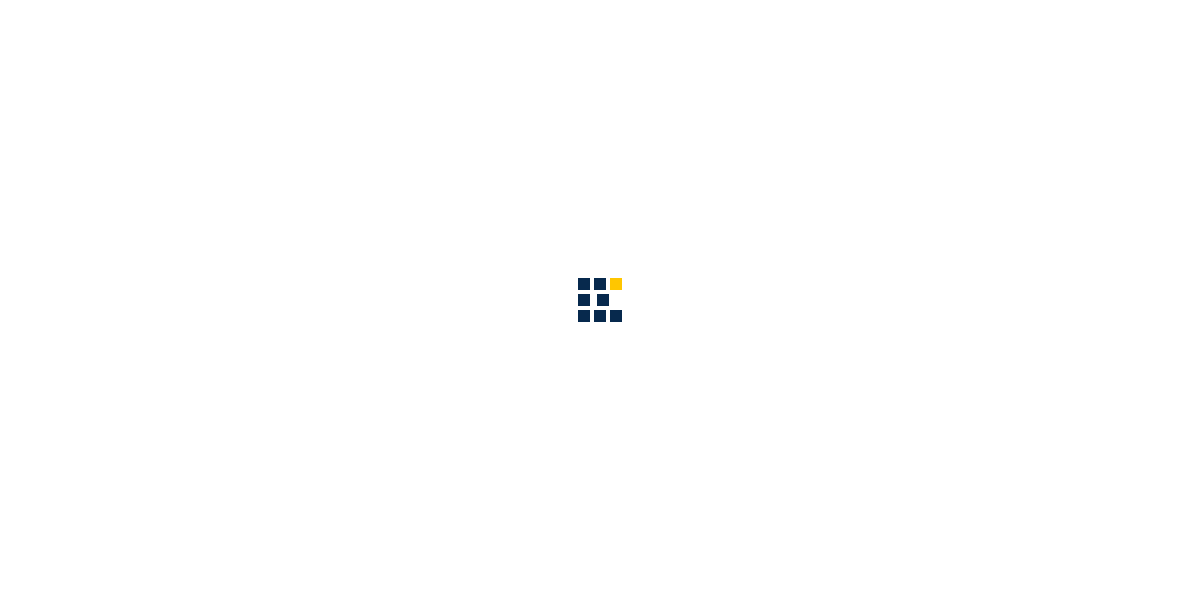

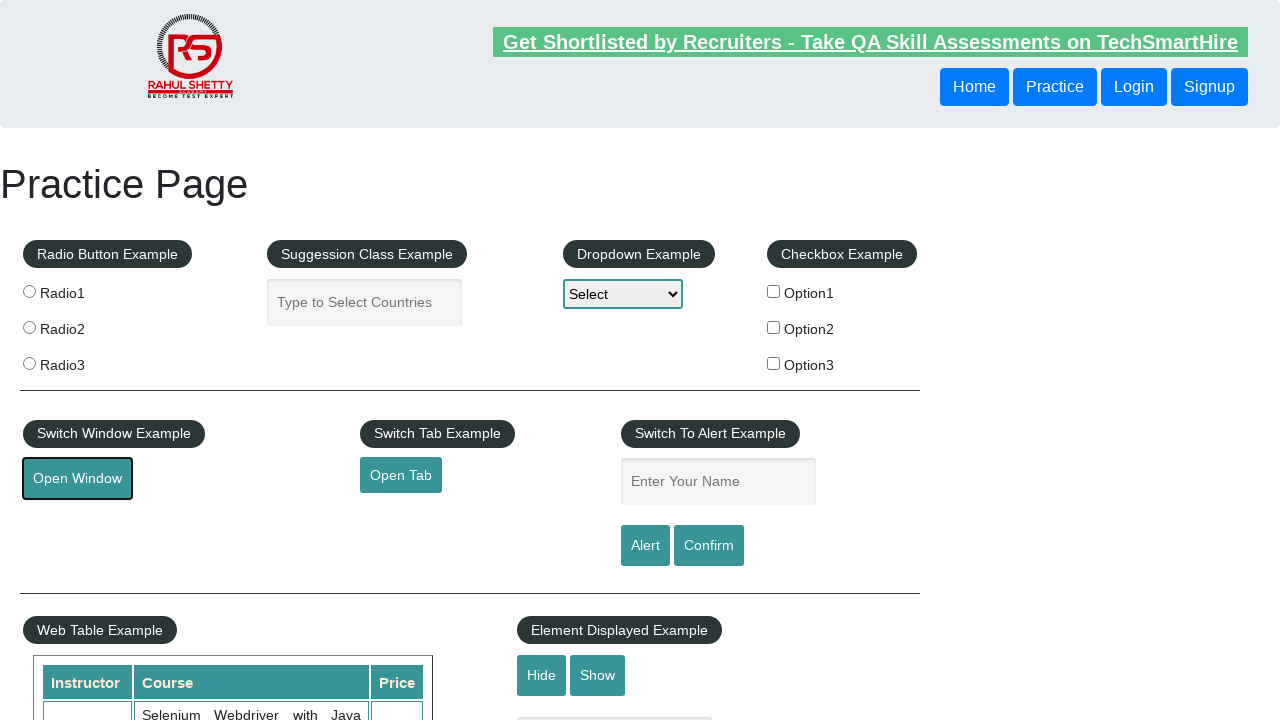